Tests login form validation by submitting a username with an empty password field and verifying that the appropriate error message "Password is required" is displayed along with error icons.

Starting URL: https://www.saucedemo.com/

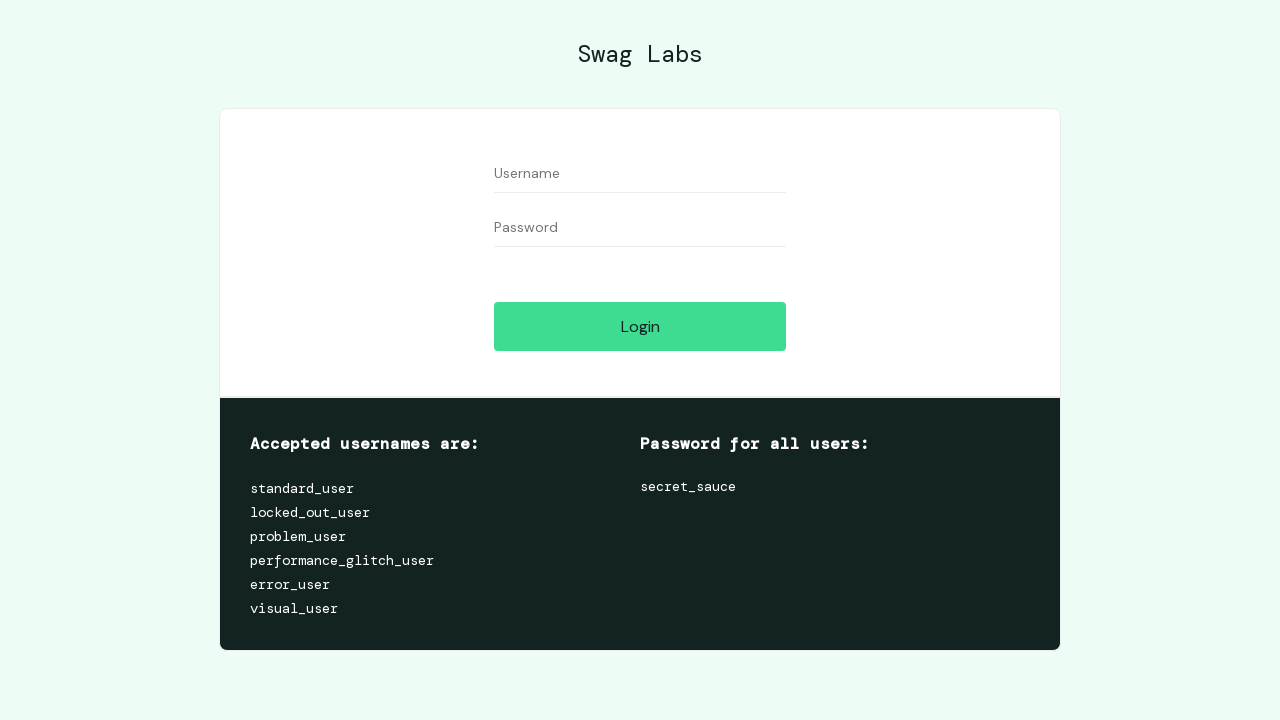

Page loaded with networkidle state
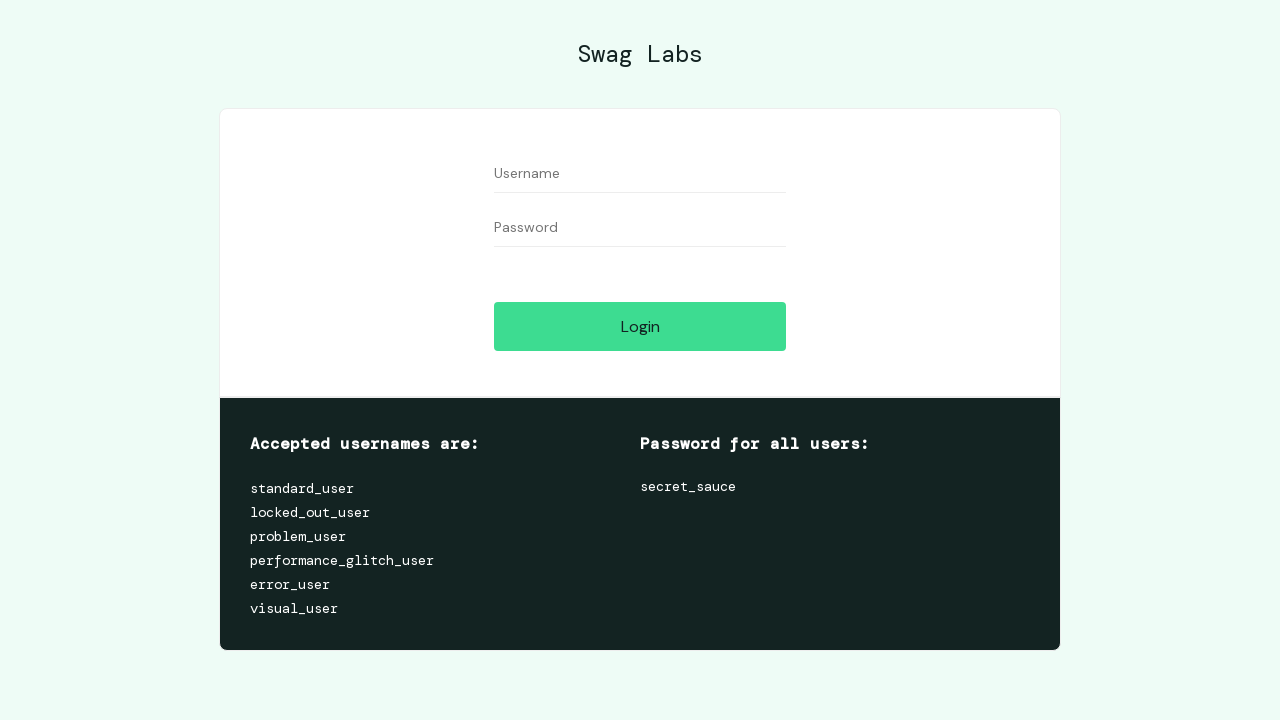

Filled username field with 'standard_user' on form #user-name
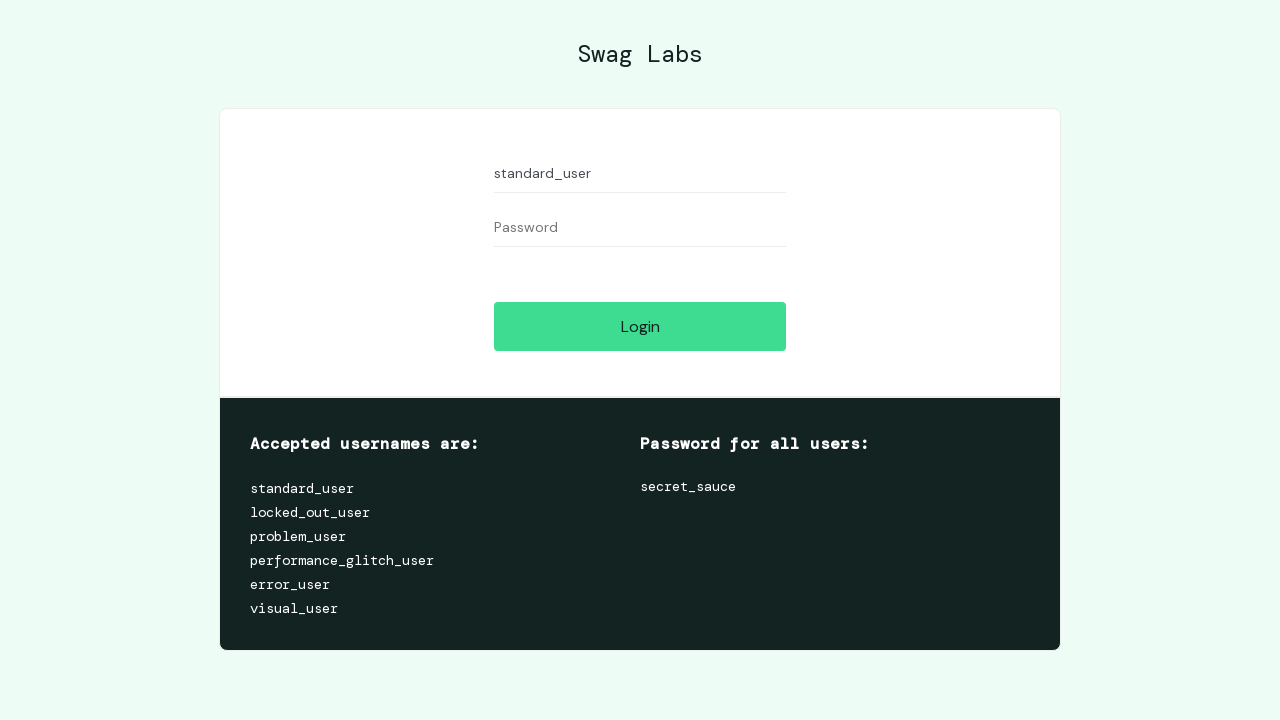

Left password field empty to test validation on form #password
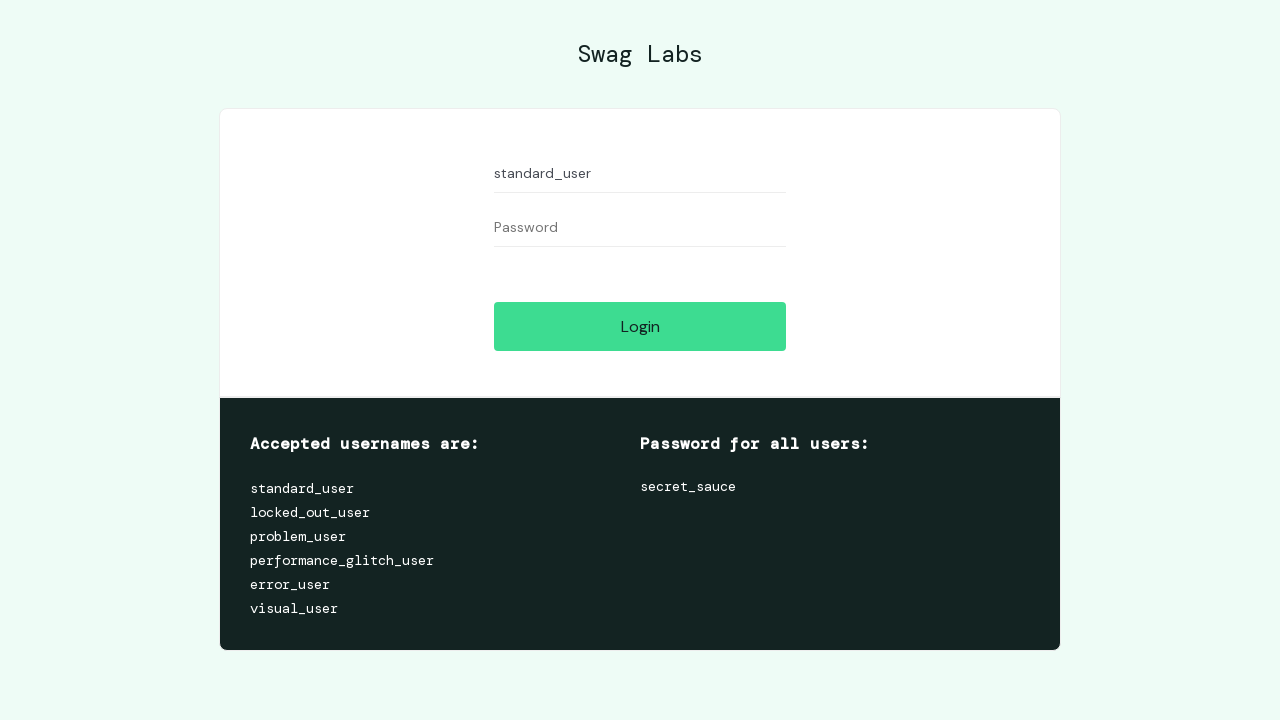

Clicked login button to submit form at (640, 326) on form #login-button
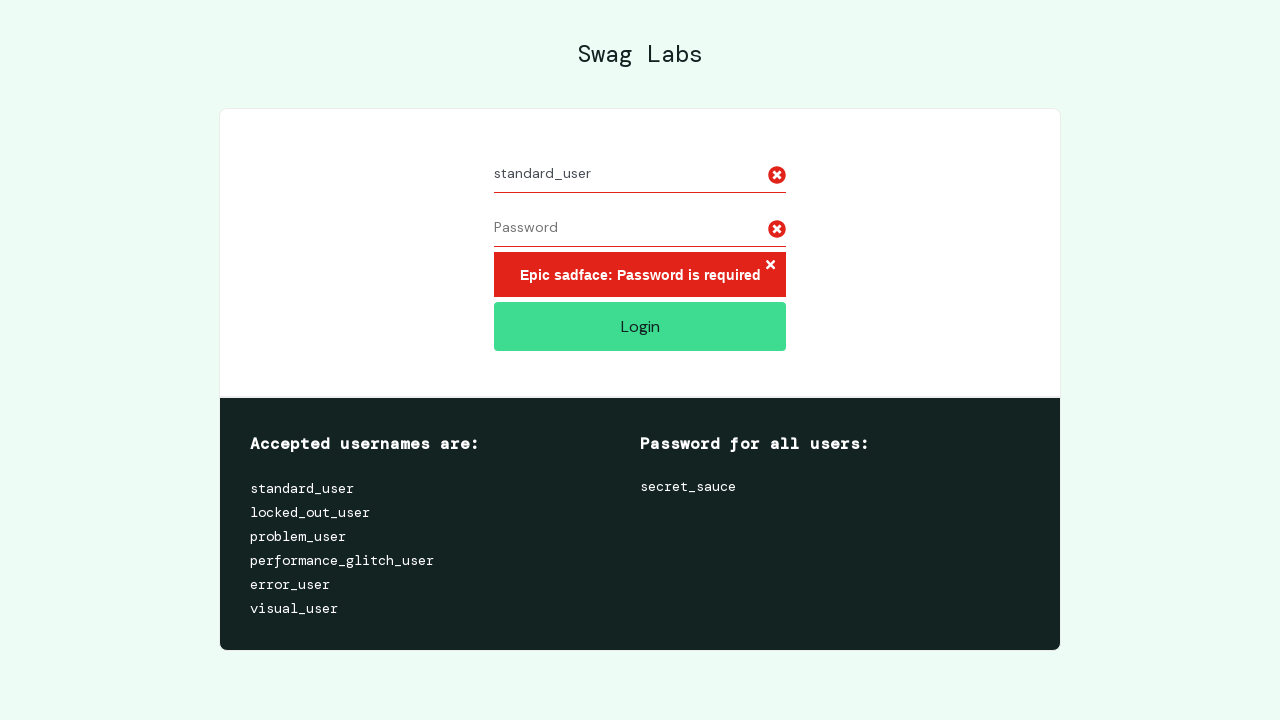

Error message 'Password is required' is displayed
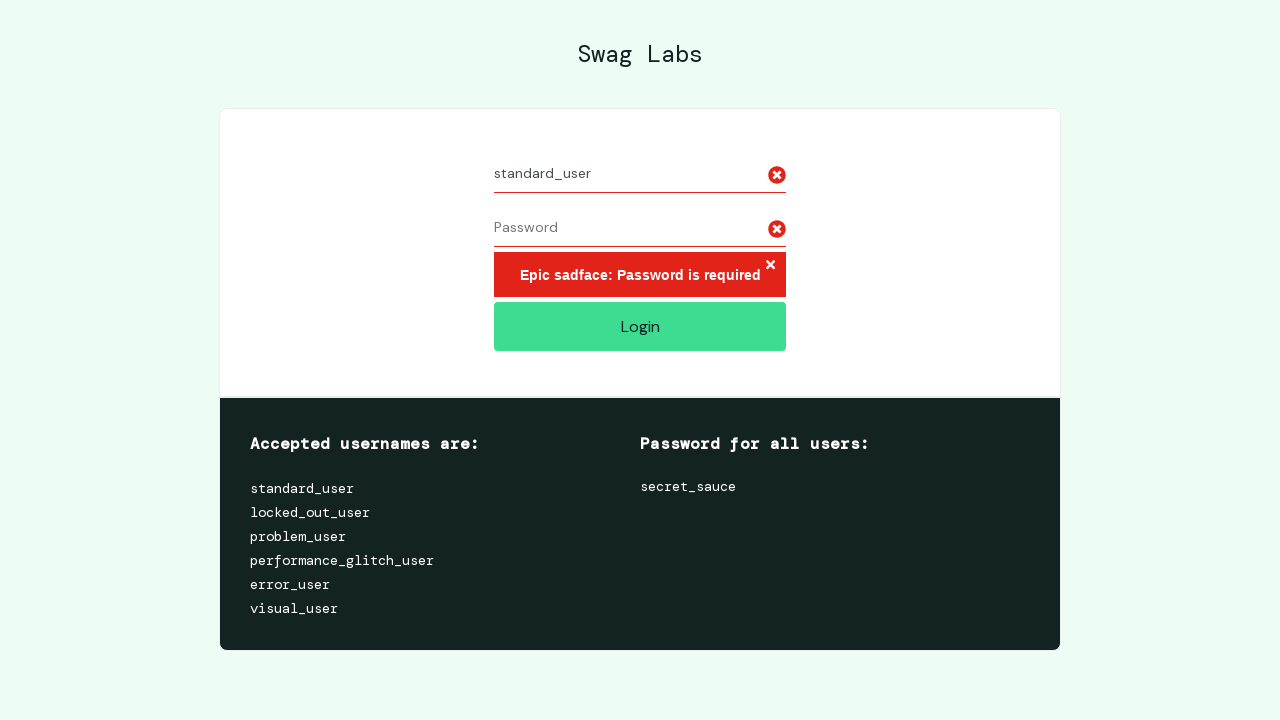

Found 2 error icons on input fields
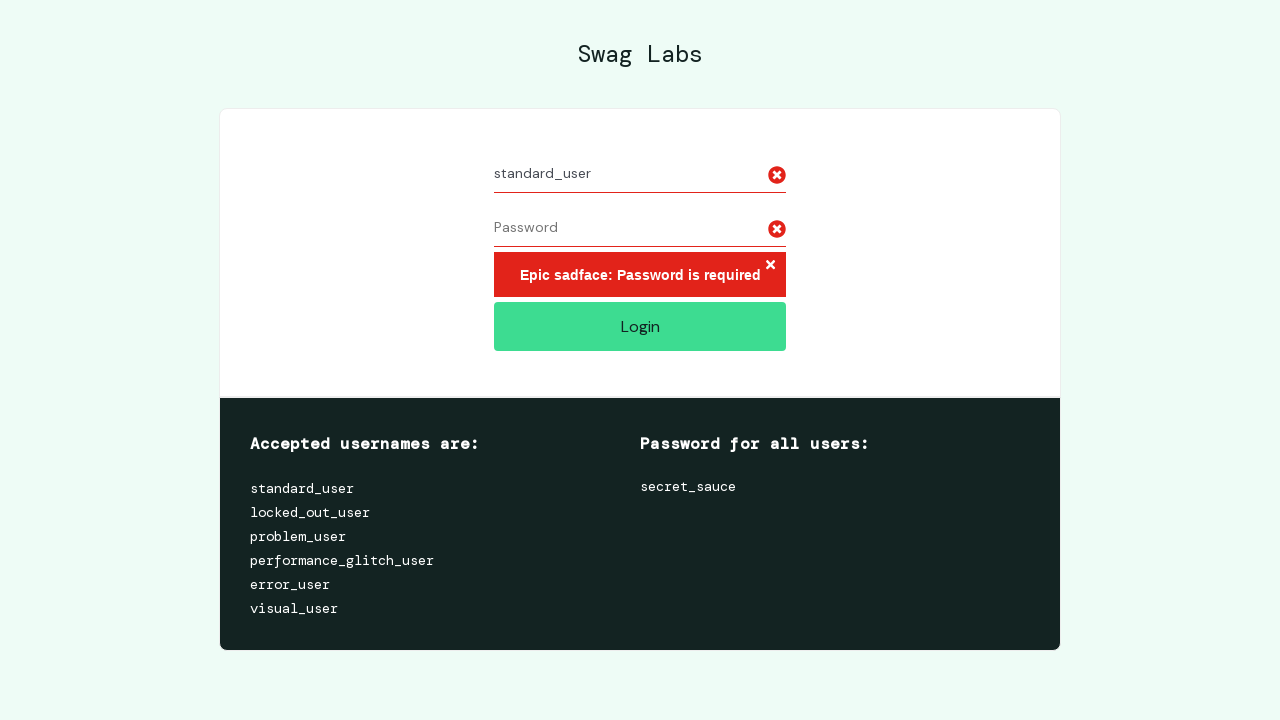

Assertion passed: 2 error icons are displayed as expected
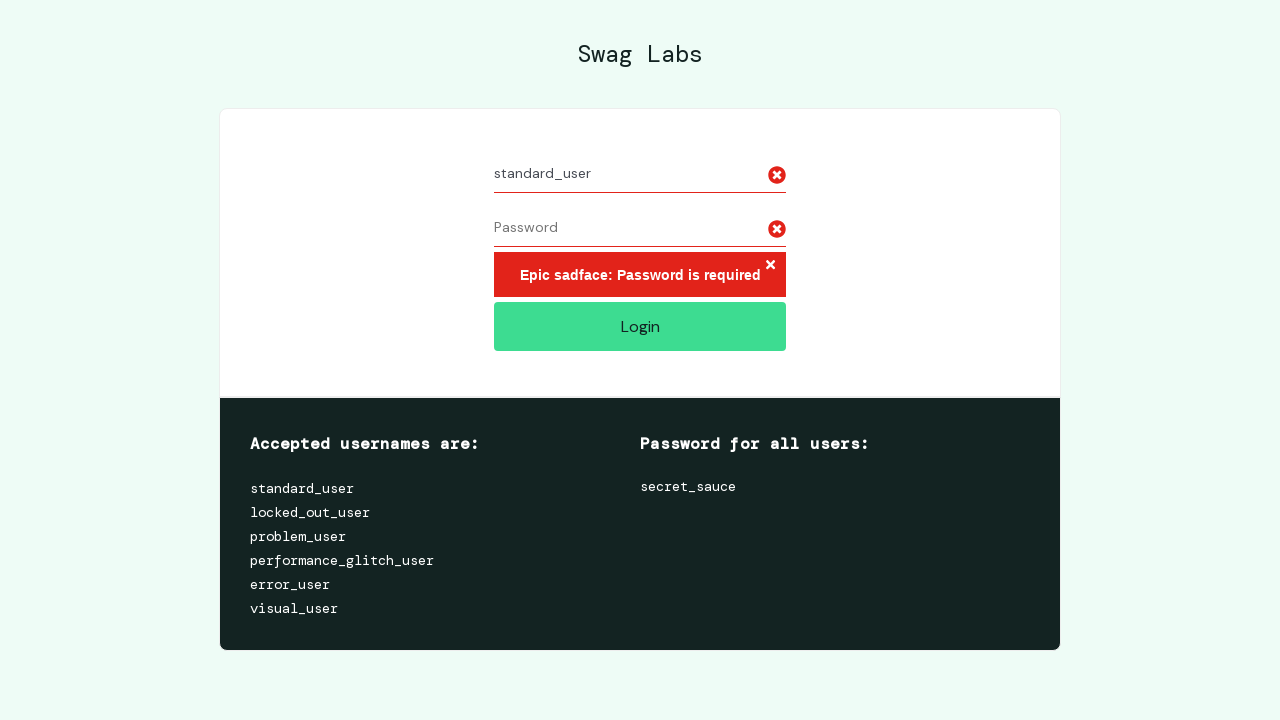

Login button is still visible, confirming user remains on login page
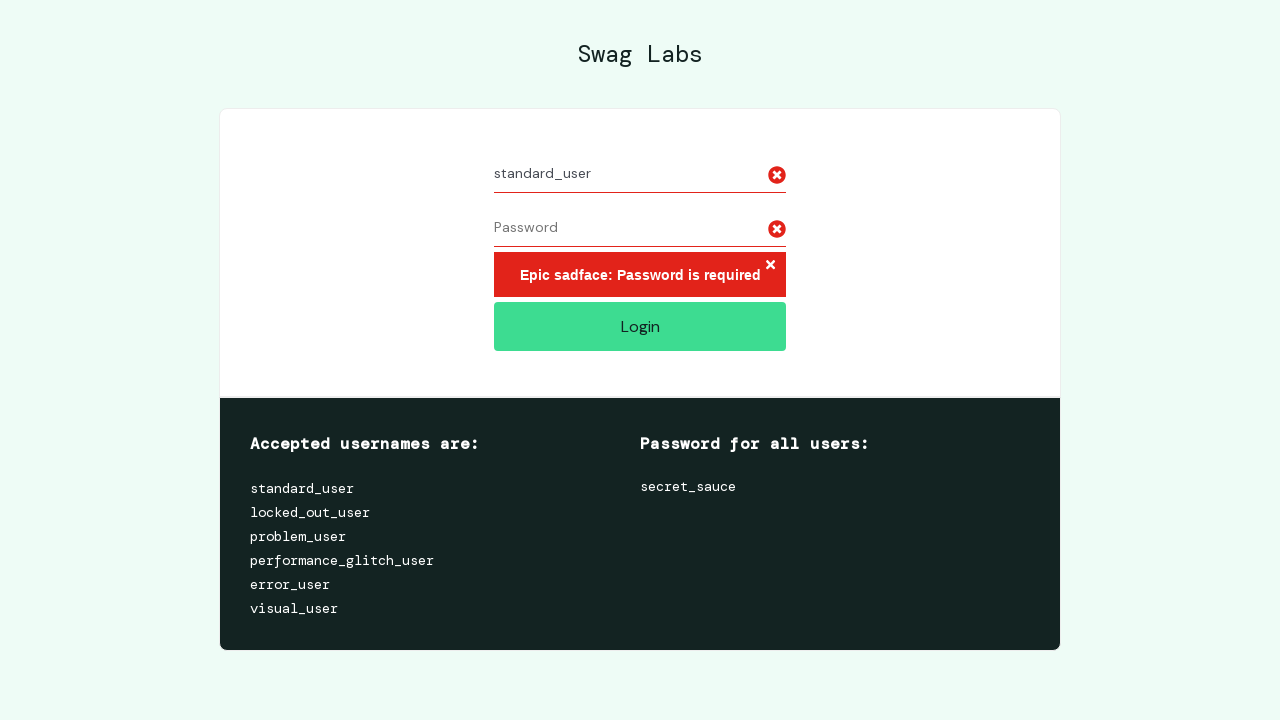

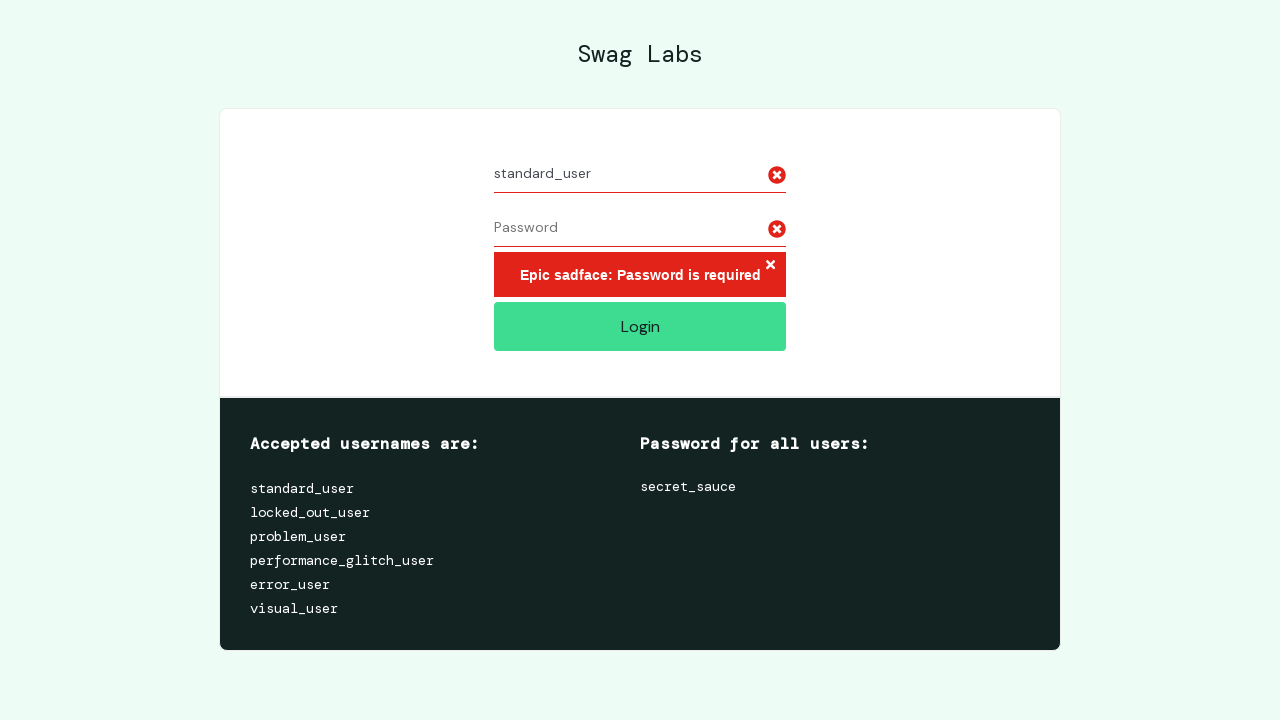